Tests the tutorial navigation functionality on AngularJS documentation by clicking the "Next" button and then the step-forward navigation button to progress through tutorial steps.

Starting URL: https://docs.angularjs.org/tutorial/step_07

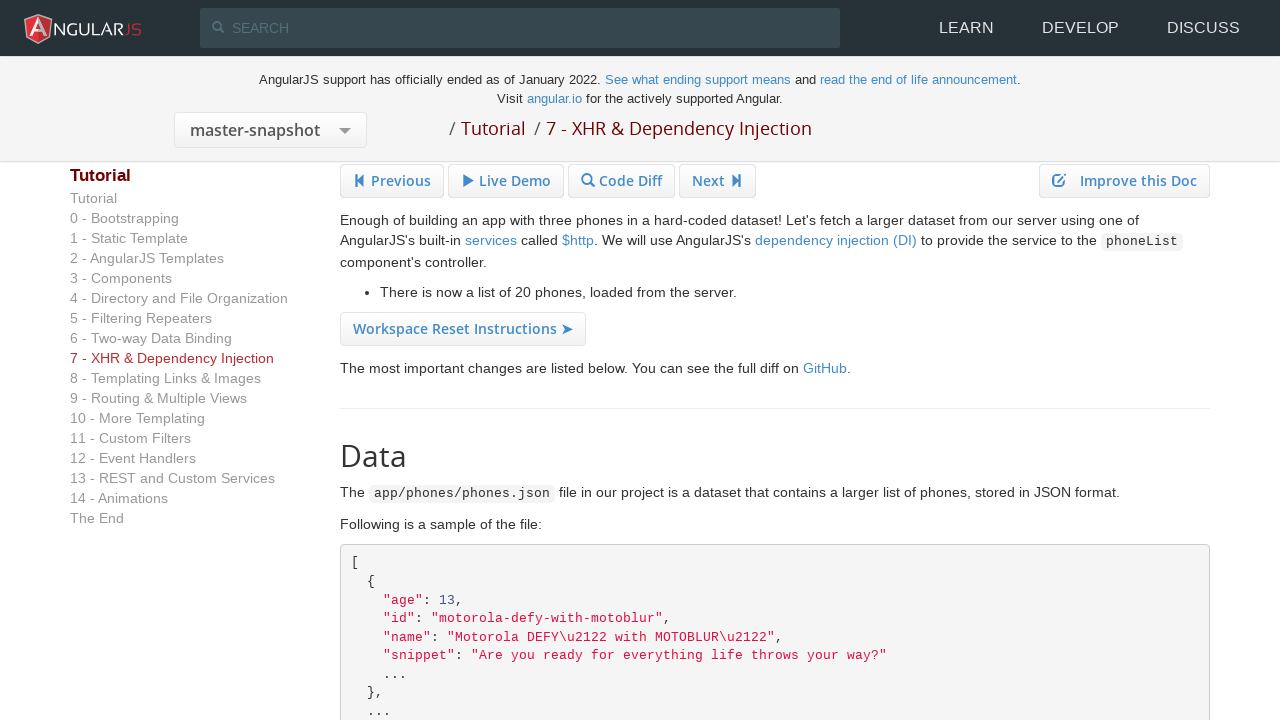

Clicked the 'Next' button in tutorial navigation at (718, 551) on xpath=//h2[@id='summary']//following-sibling::ul//a//li[contains(text(),'Next')]
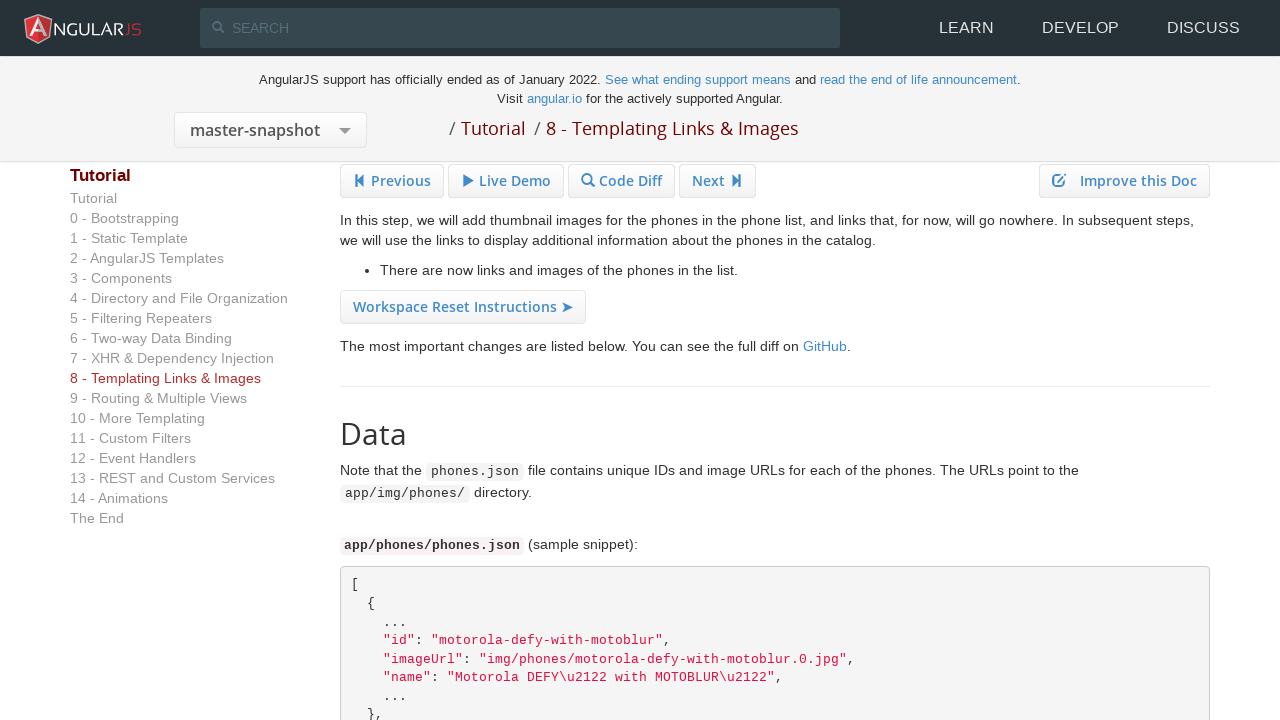

Waited for page to load after clicking Next
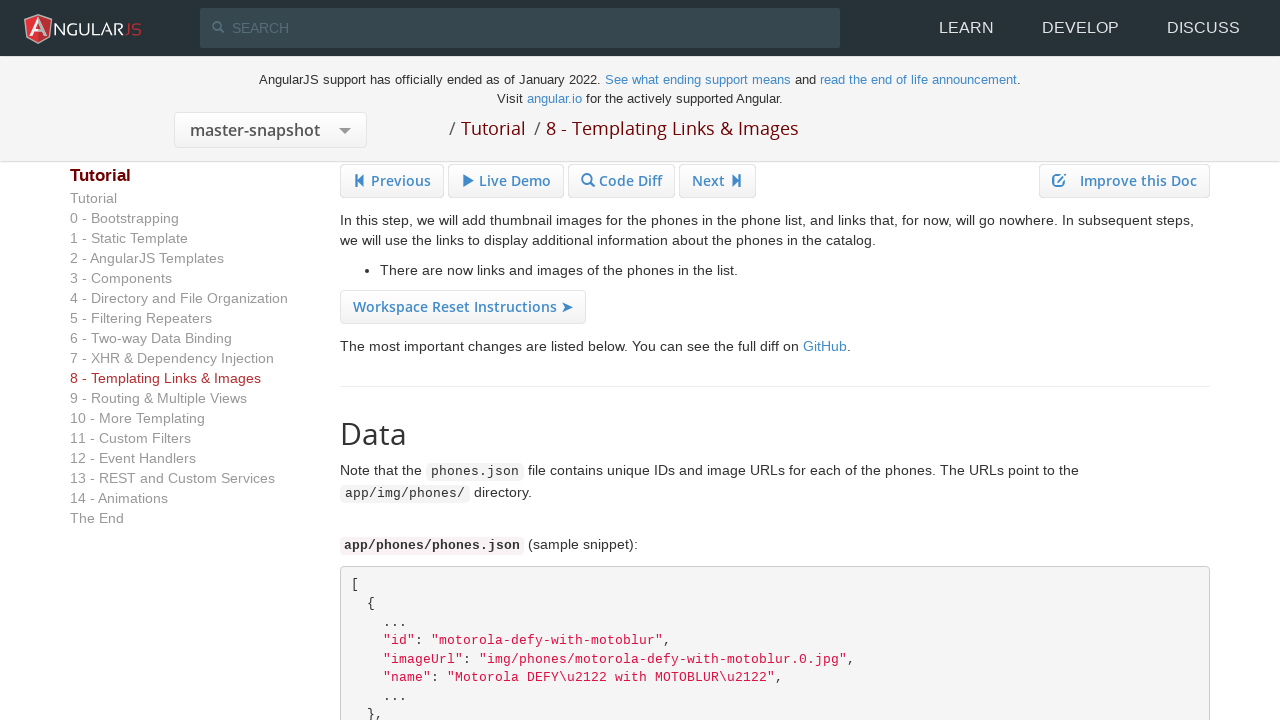

Clicked the step-forward navigation button at (736, 180) on xpath=//div[contains(@class,'ng-scope')]//ul[contains(@class,'tutorial-nav')]//a
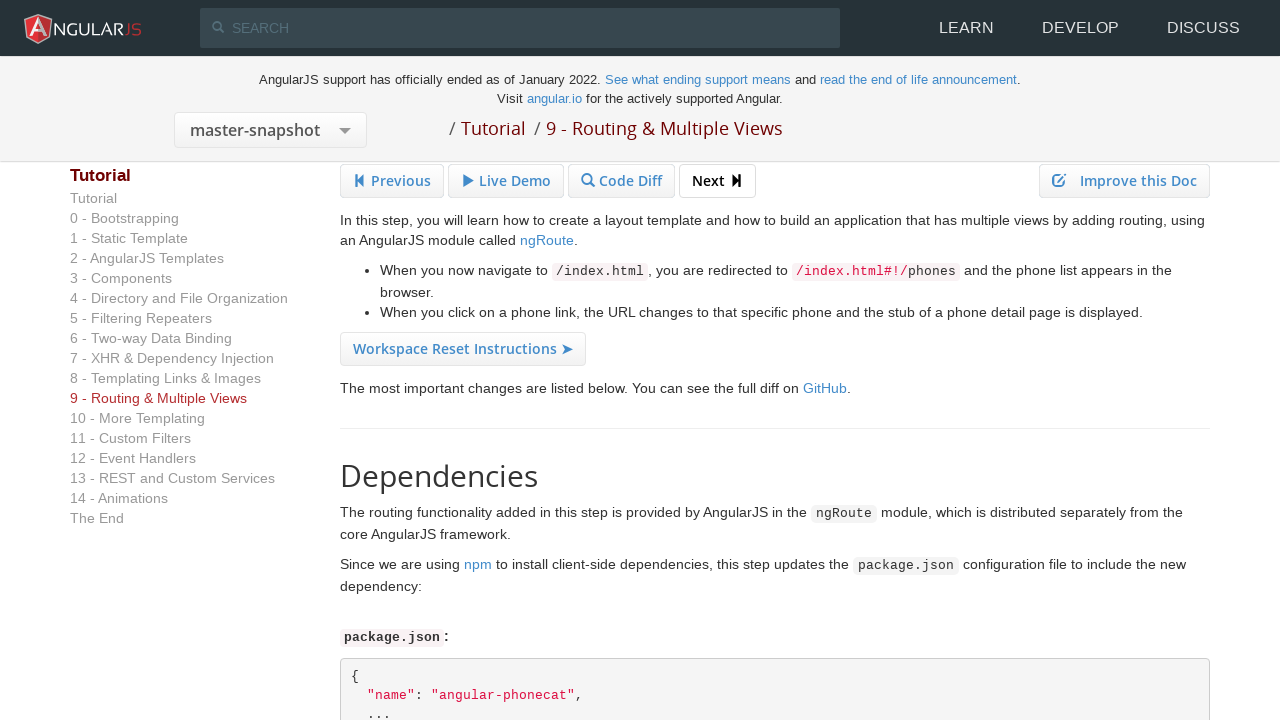

Waited for final page navigation to complete
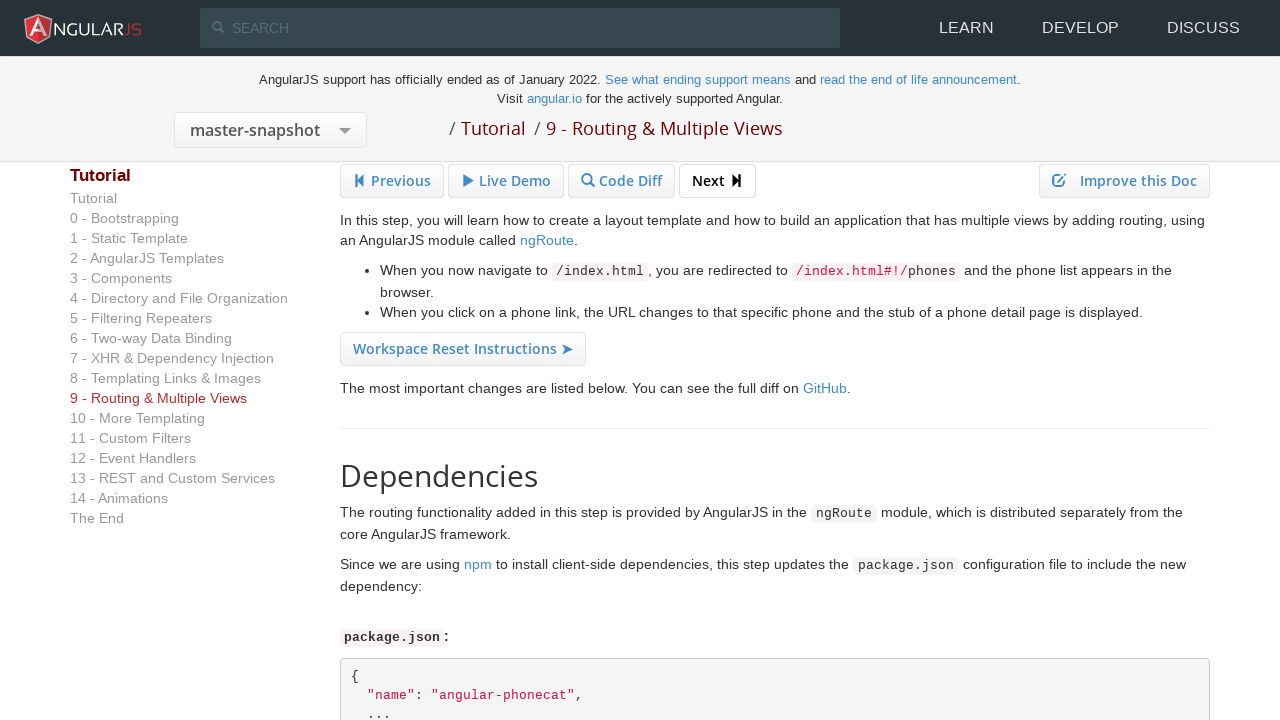

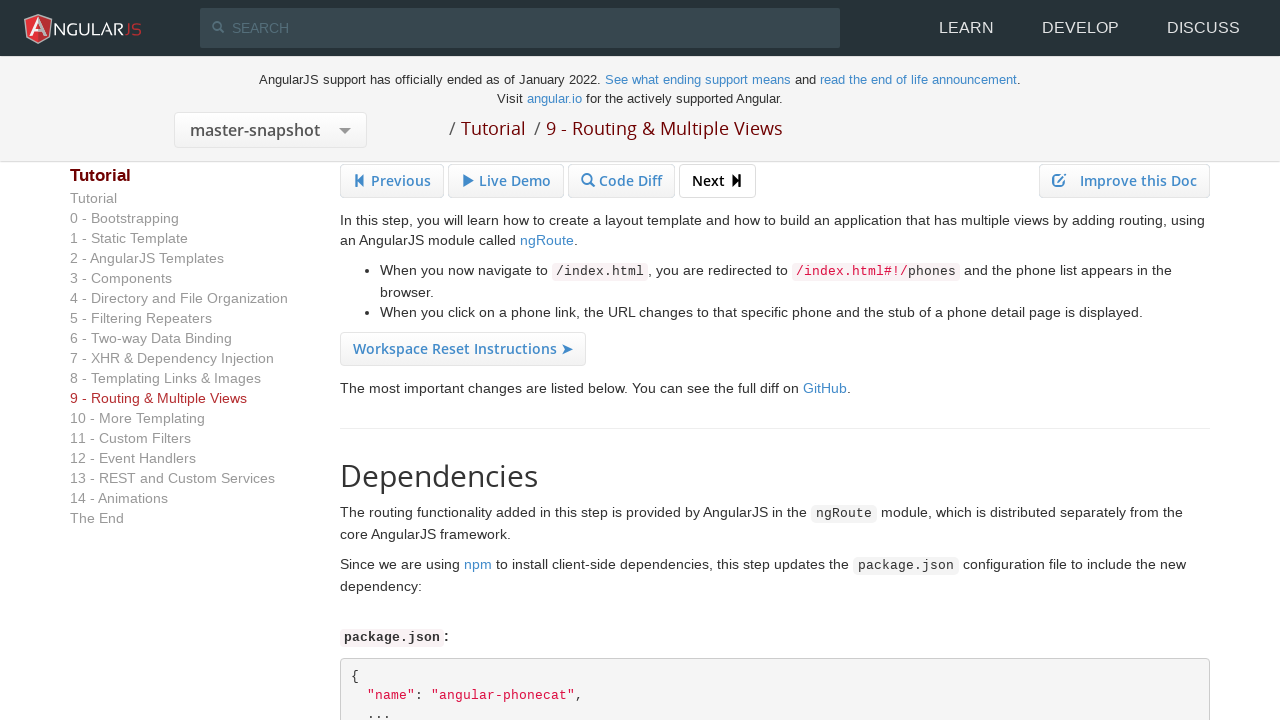